Solves a simple math problem by reading two numbers from the page, calculating their sum, and selecting the correct answer from a dropdown menu

Starting URL: https://suninjuly.github.io/selects1.html

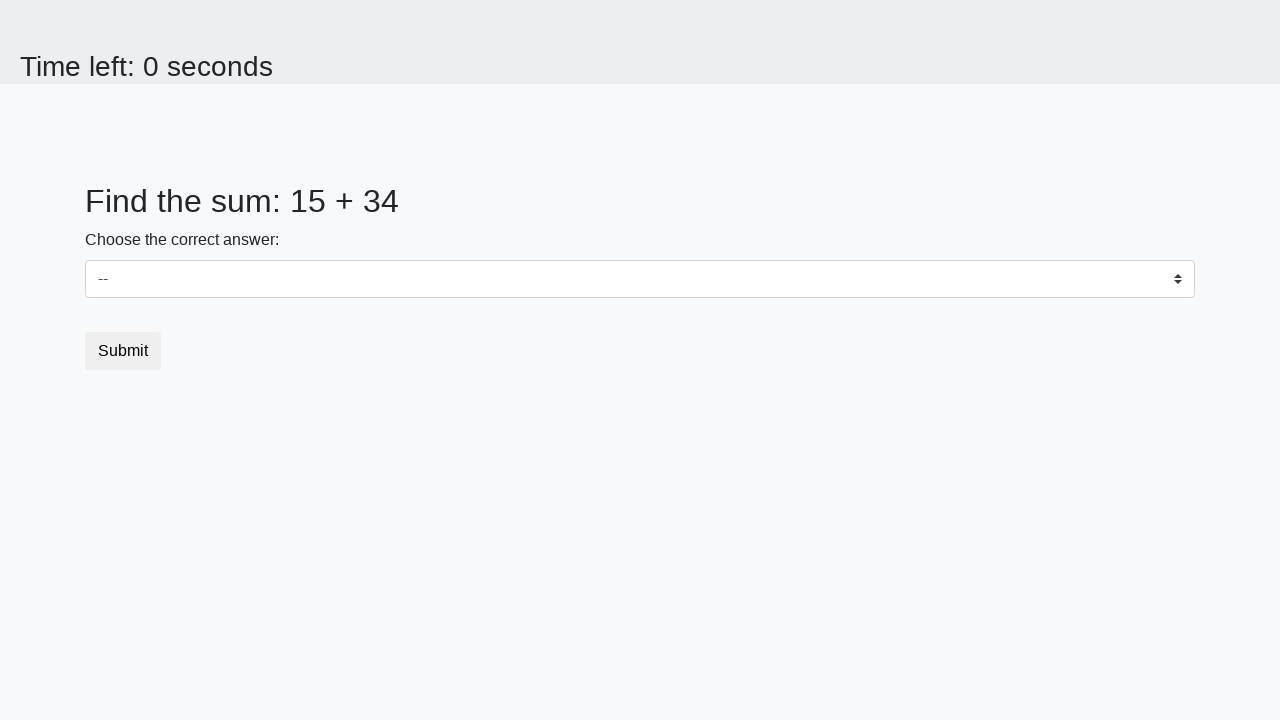

Read first number from #num1 element
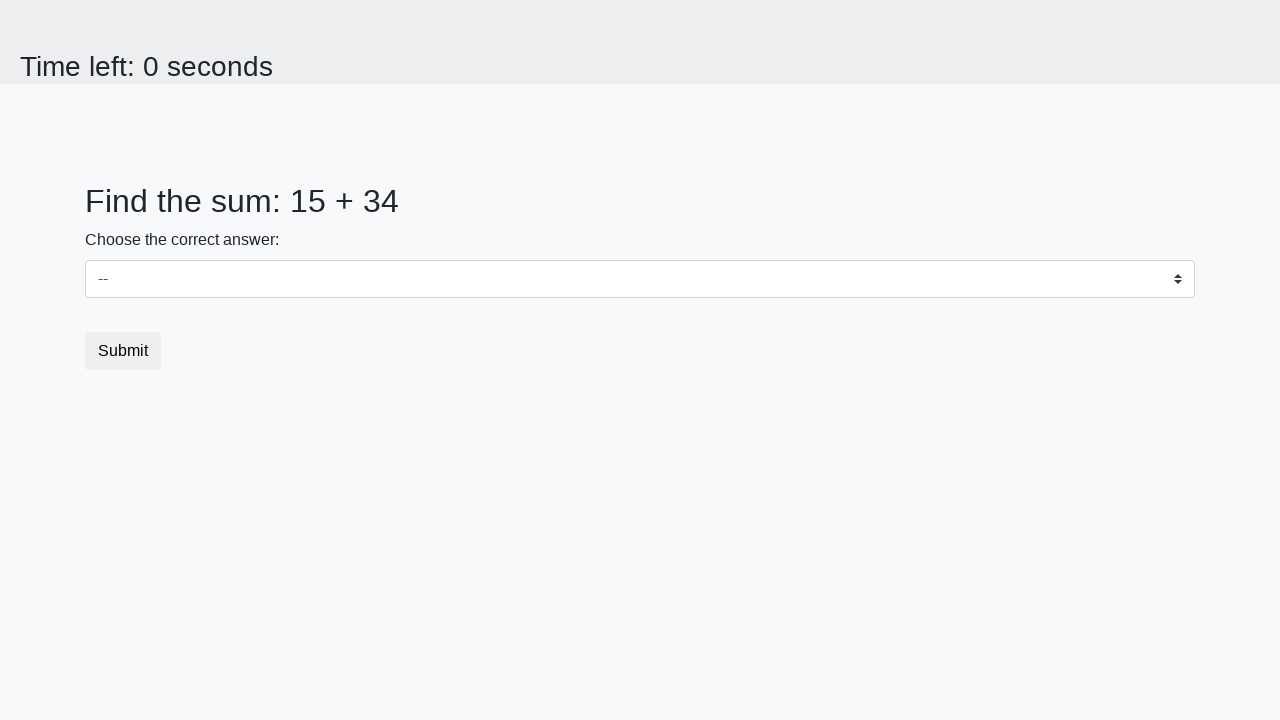

Read second number from #num2 element
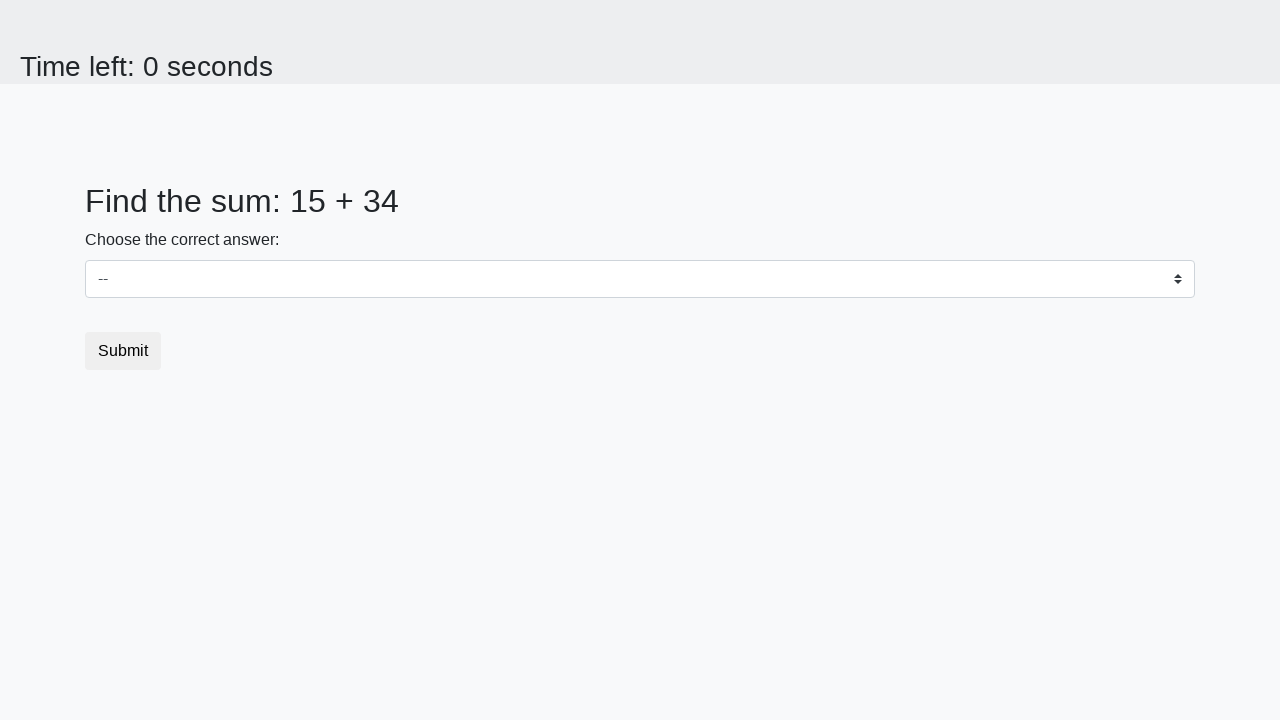

Calculated sum: 15 + 34 = 49
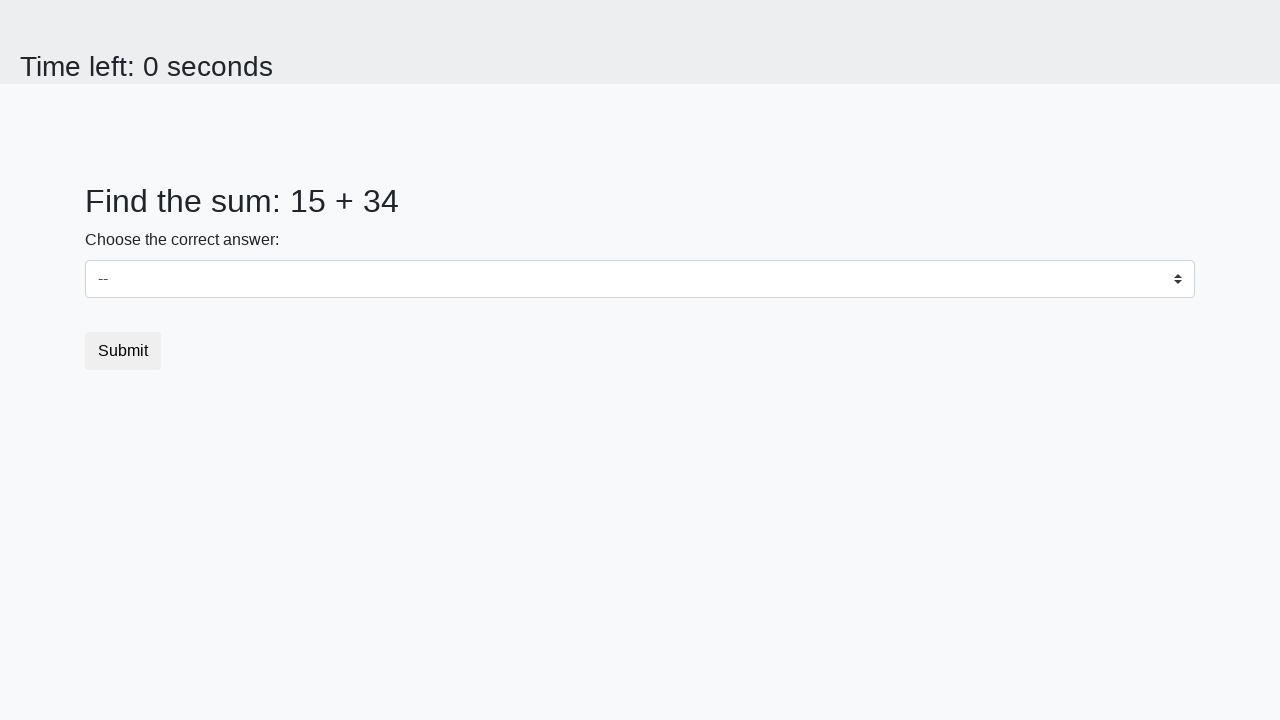

Selected answer 49 from dropdown menu on select
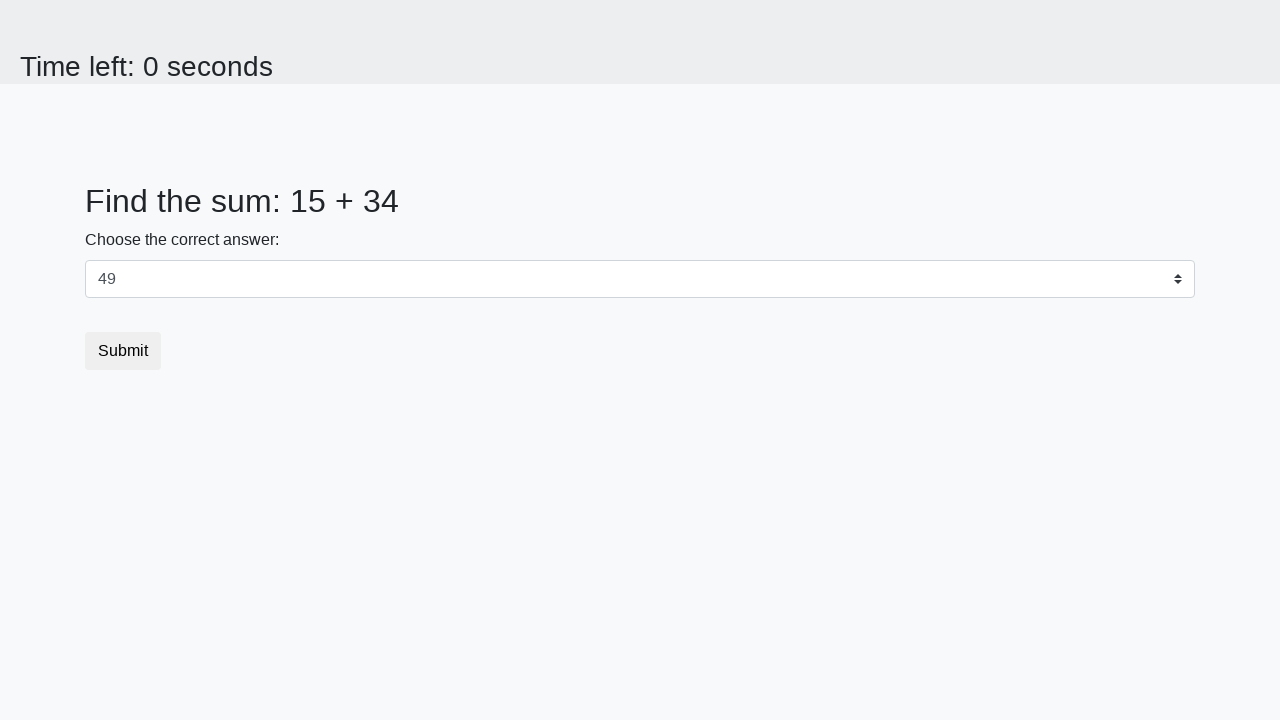

Clicked submit button to complete the test at (123, 351) on button.btn
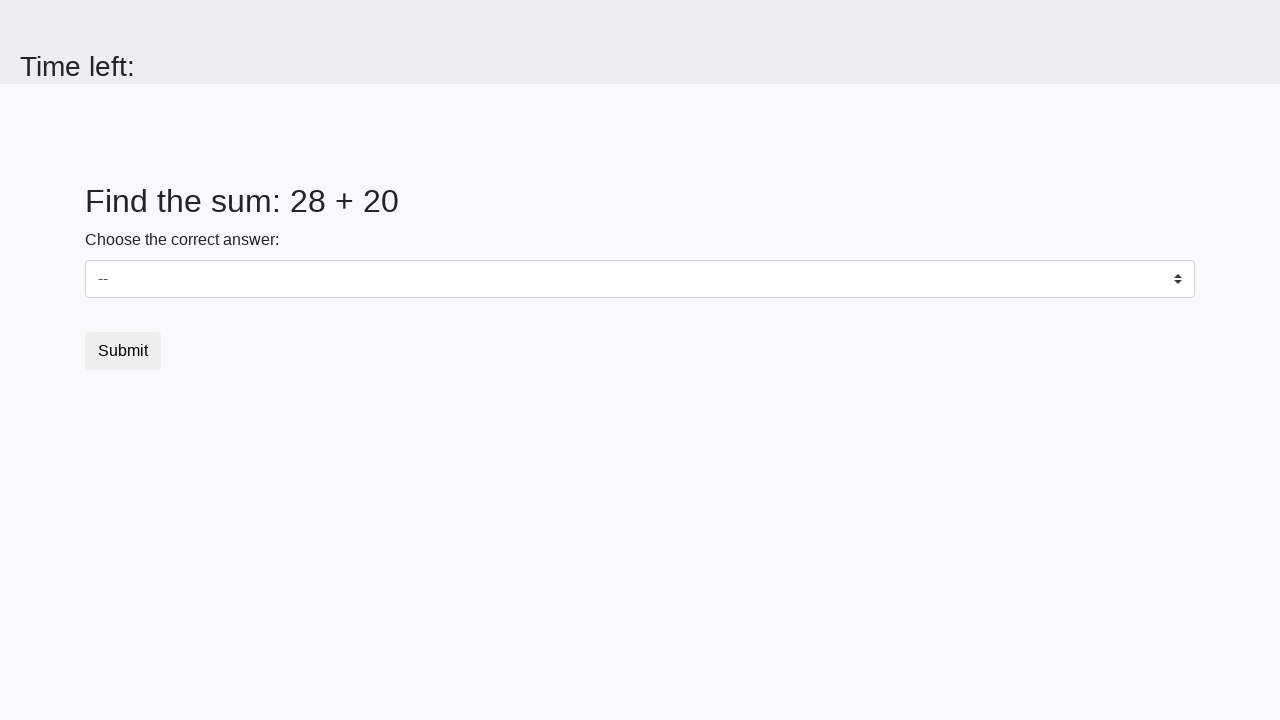

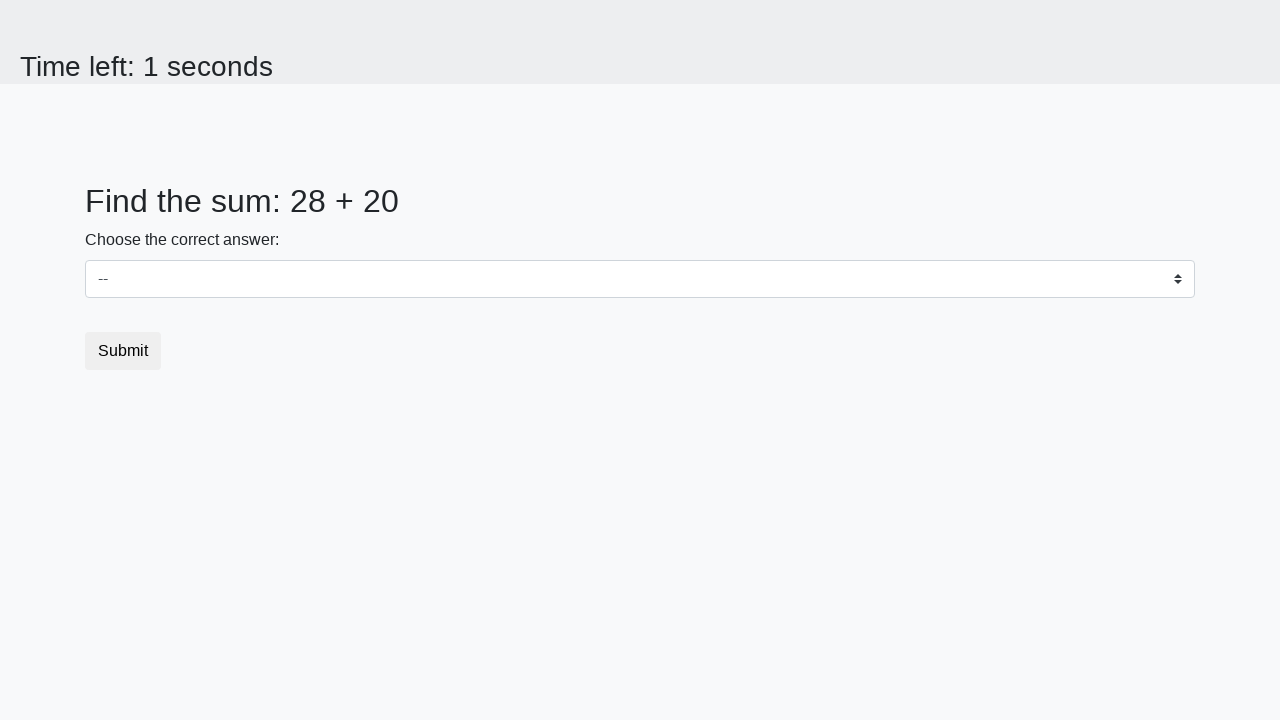